Tests browser window/tab handling by clicking a button that opens a new tab, switching to the new tab, and then switching back to the parent window.

Starting URL: https://demoqa.com/browser-windows

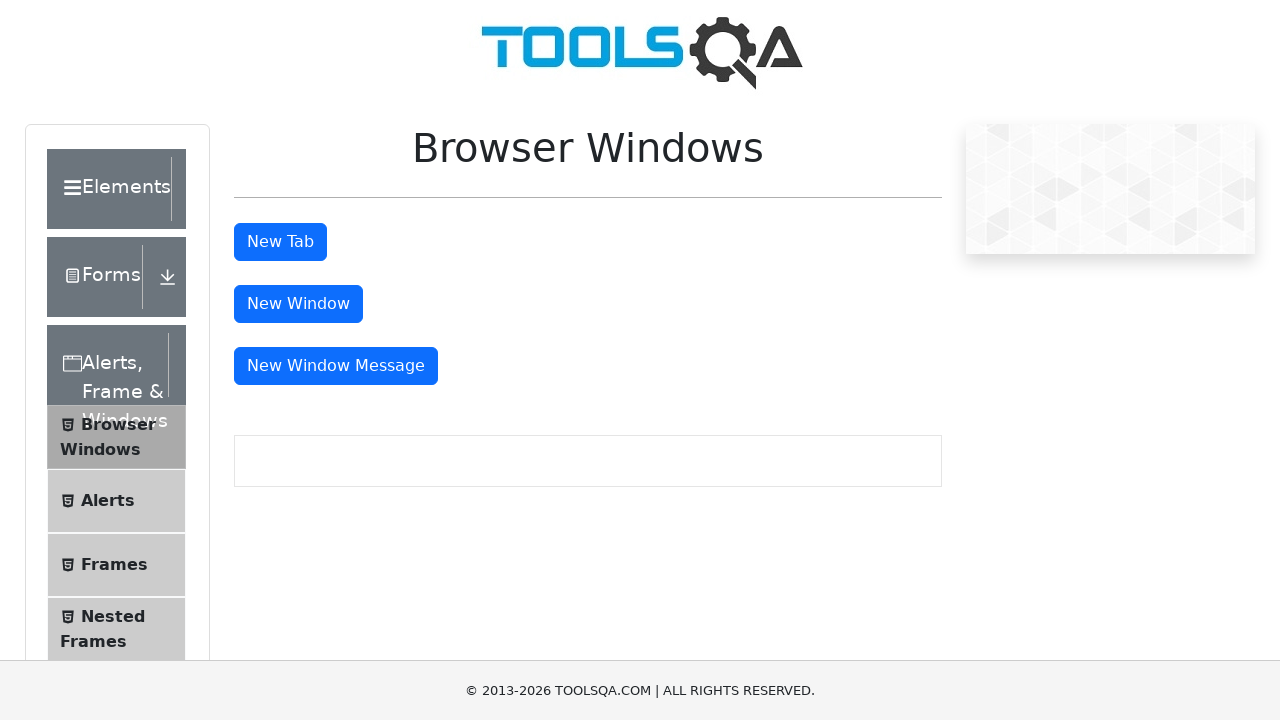

Clicked the 'New Tab' button to open a new tab at (280, 242) on #tabButton
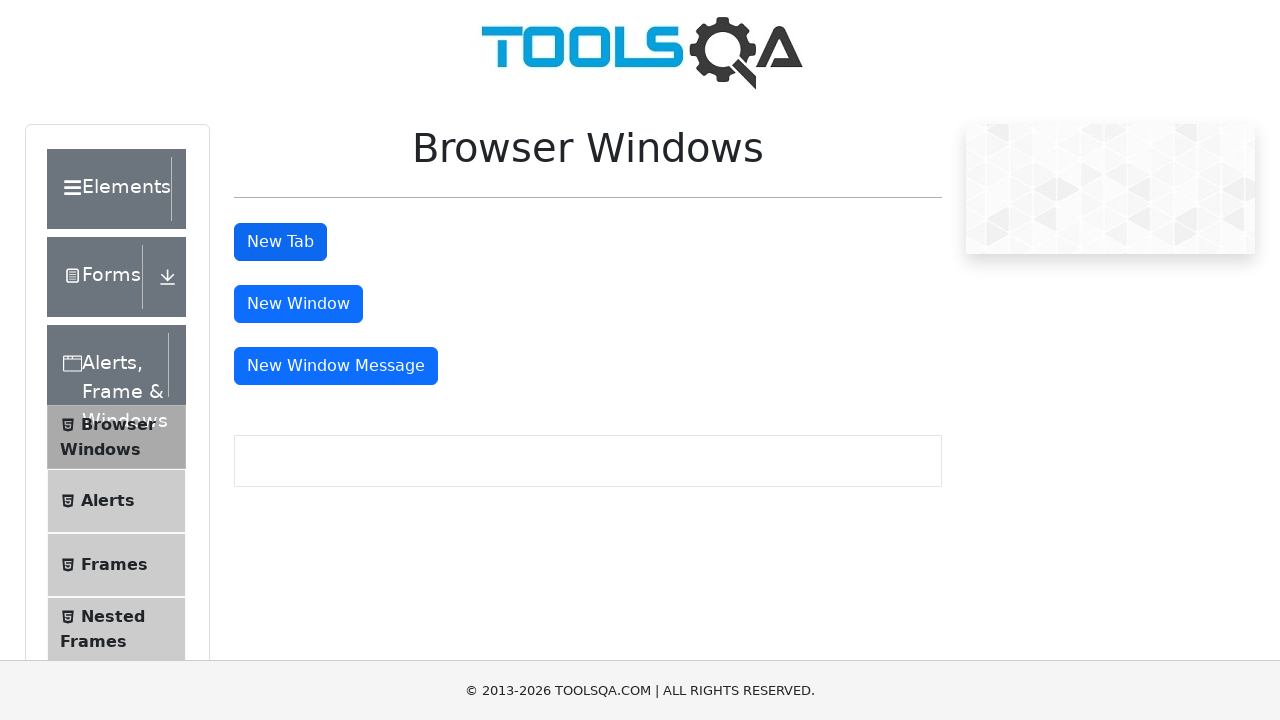

New tab opened and captured at (280, 242) on #tabButton
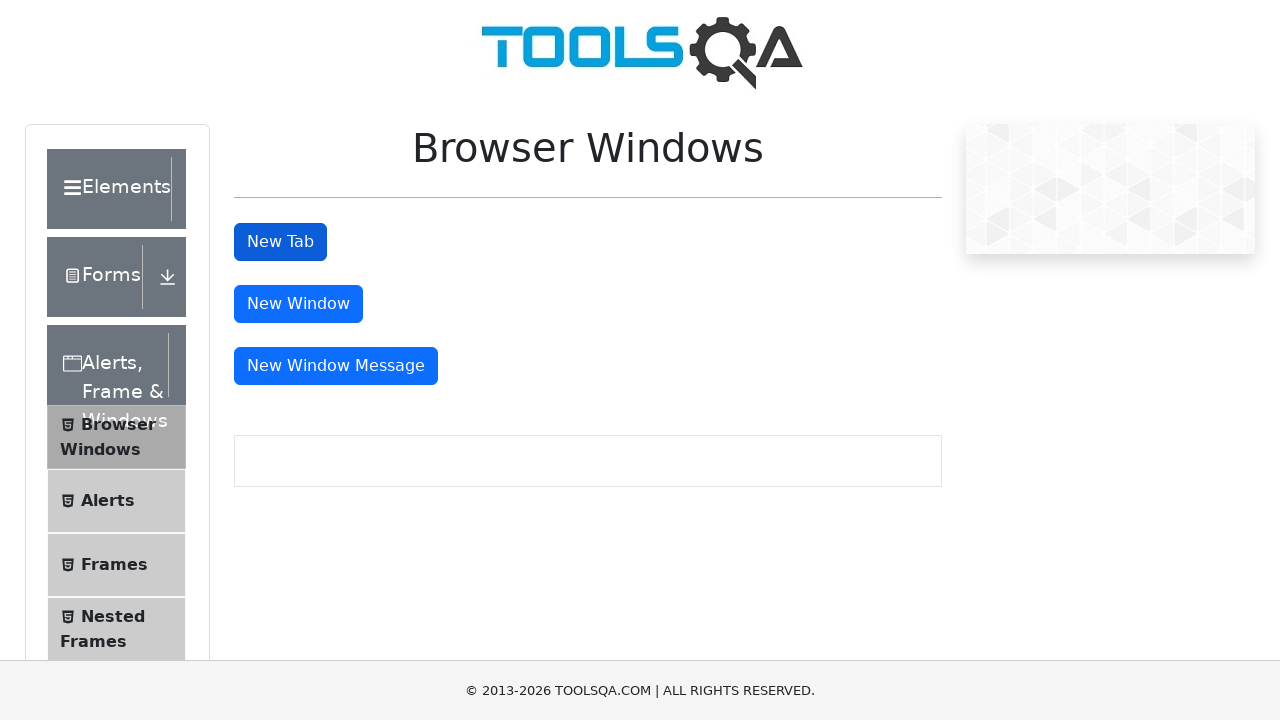

Retrieved reference to the new tab page object
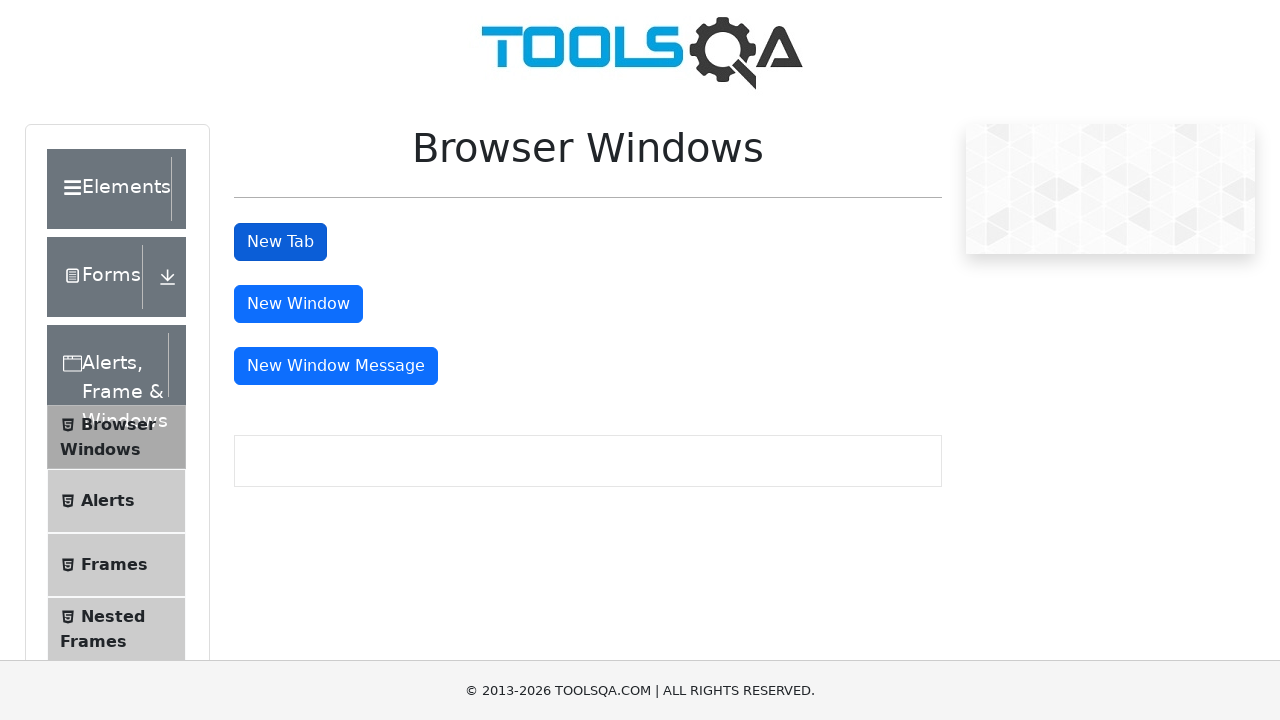

New tab page finished loading
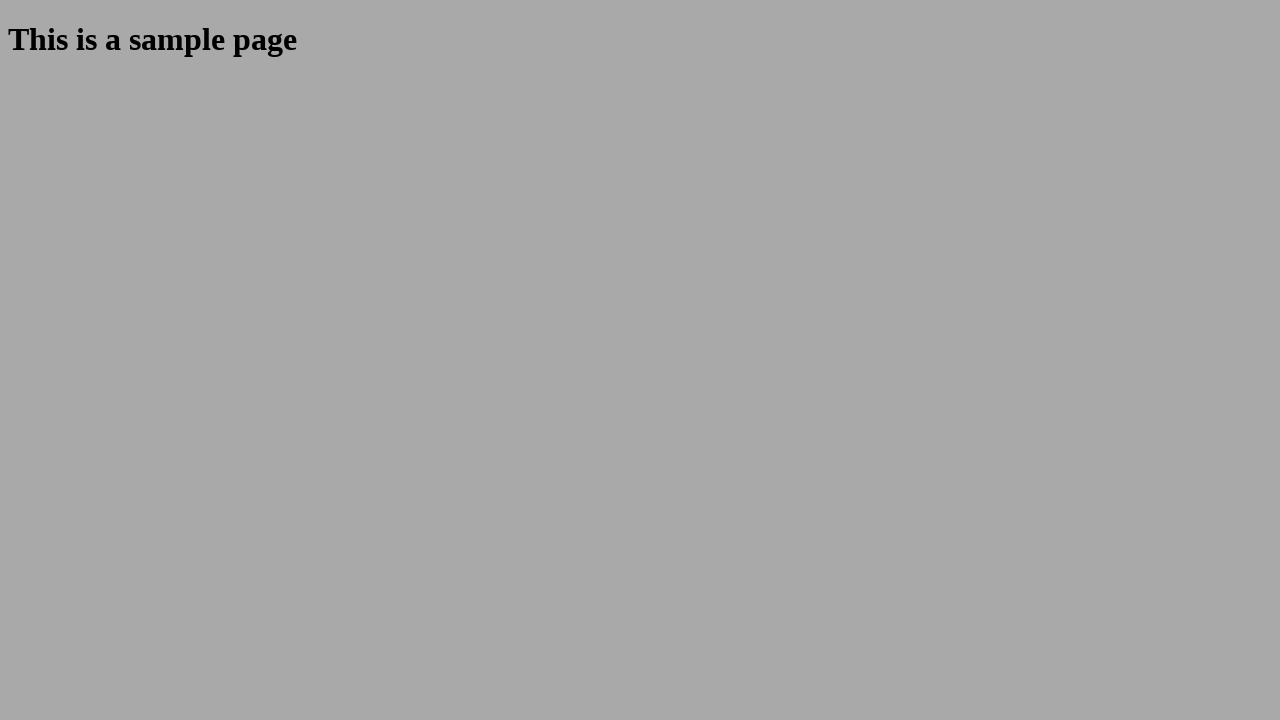

Switched back to the original parent window/tab
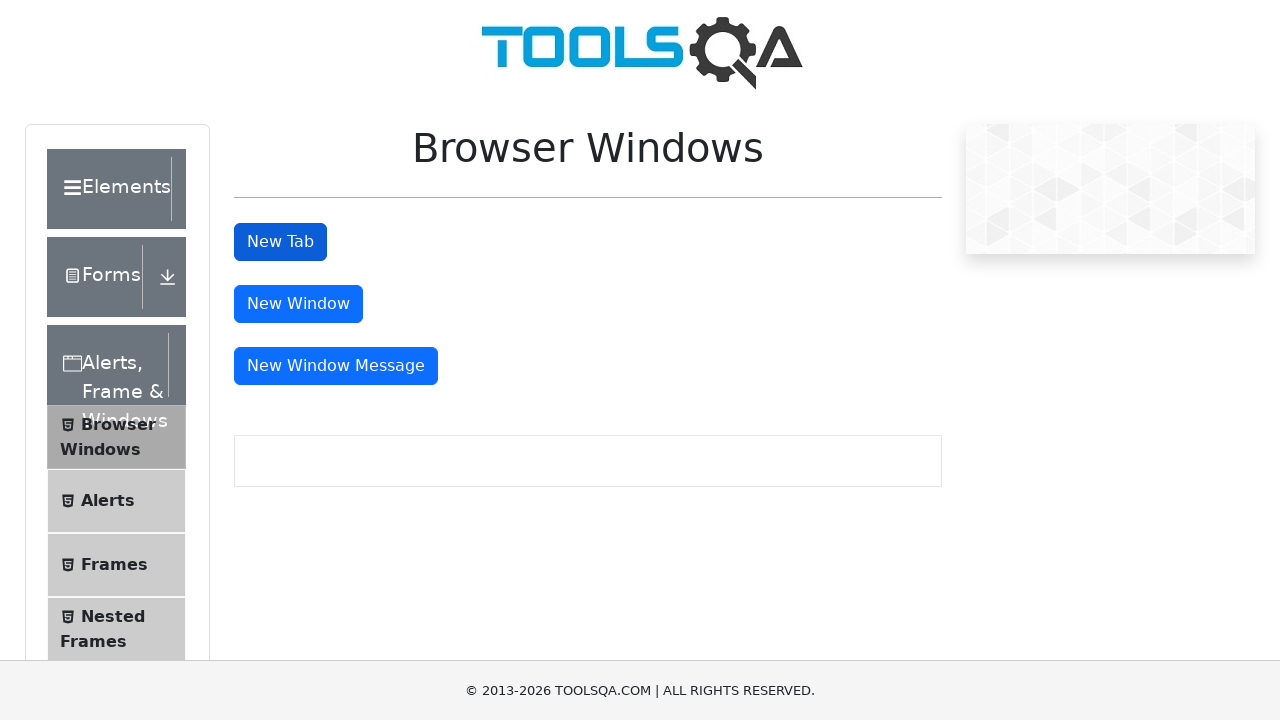

Verified the 'New Tab' button is present on the original page
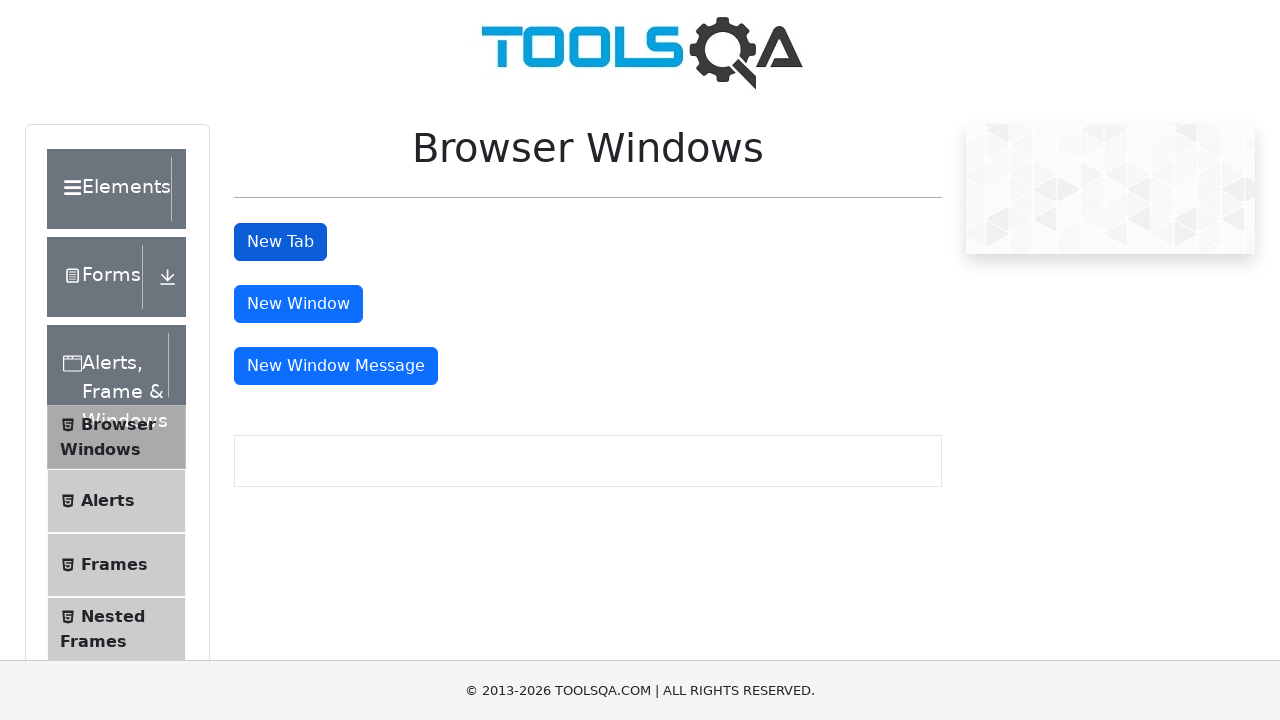

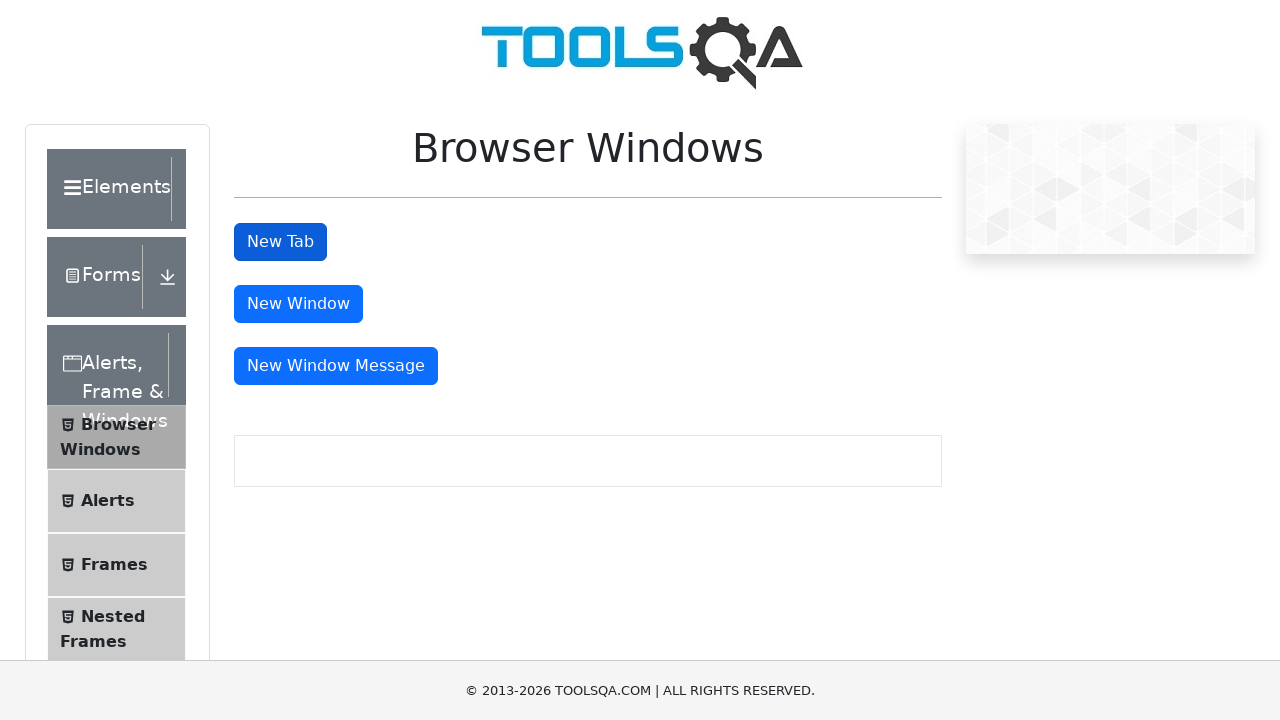